Tests keyboard key press functionality by pressing Enter and Escape keys and verifying the displayed result

Starting URL: https://the-internet.herokuapp.com/key_presses

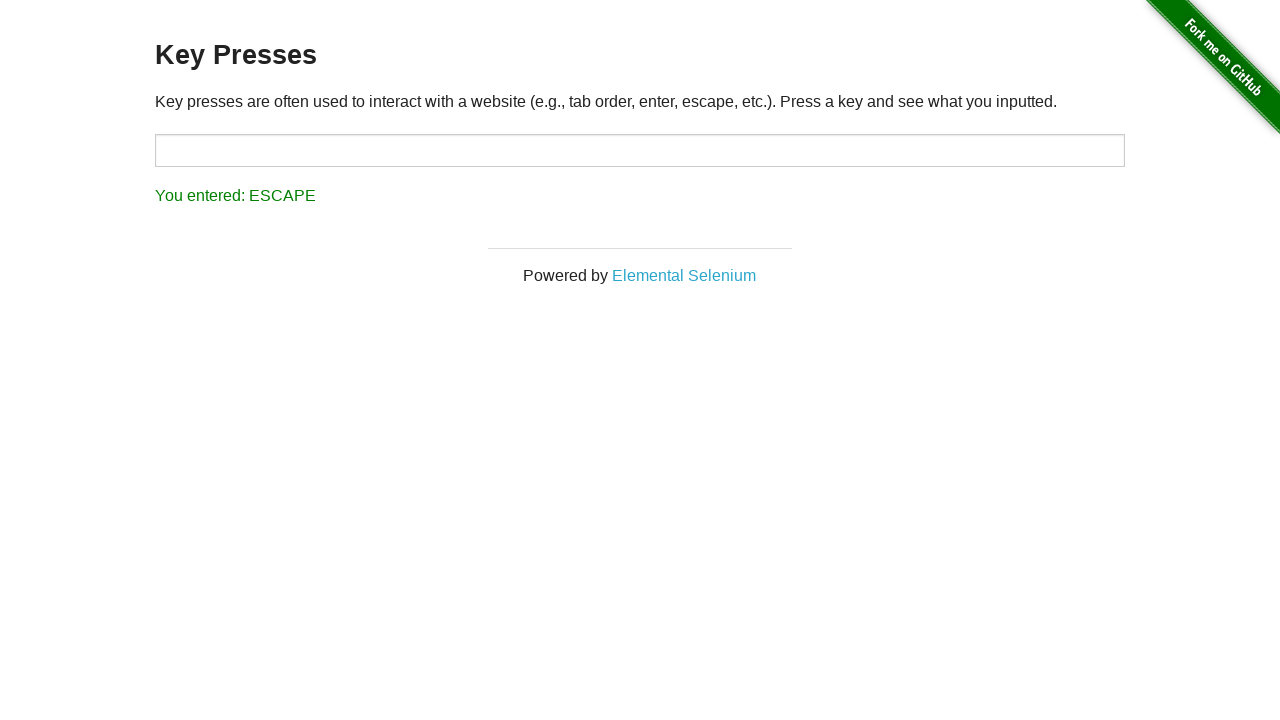

Pressed Enter key
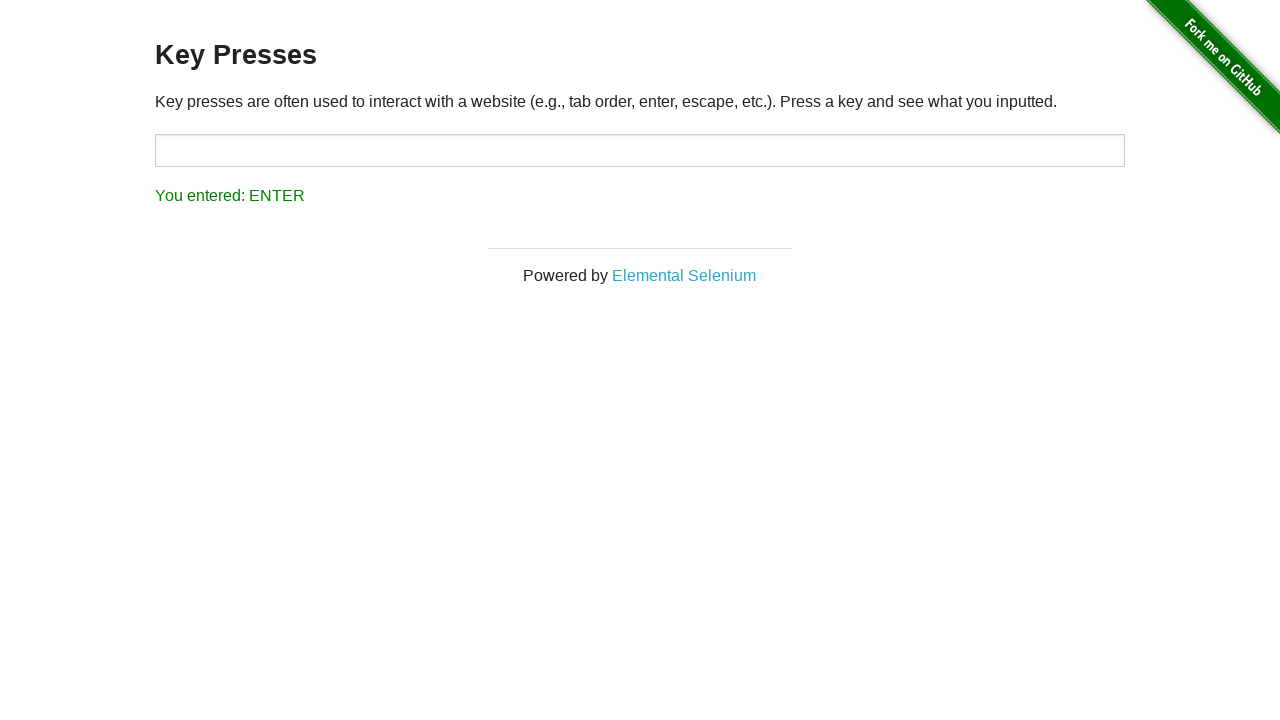

Verified Enter key result is displayed
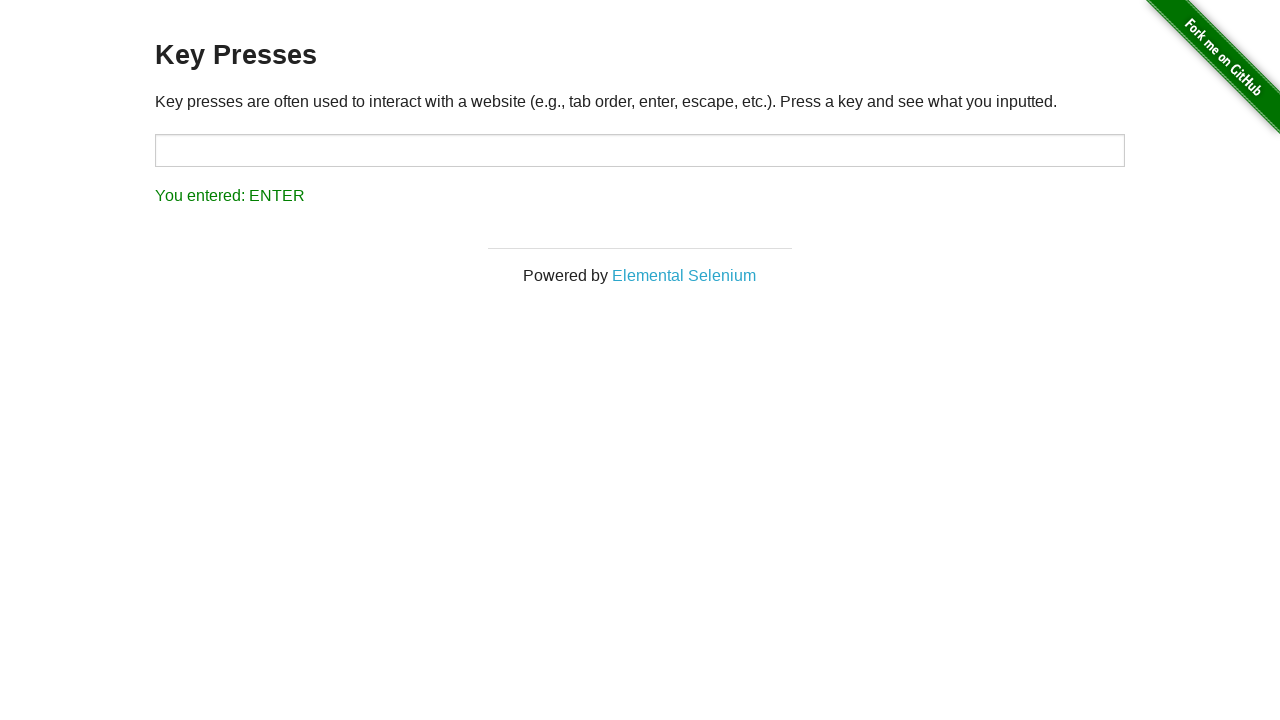

Pressed Escape key
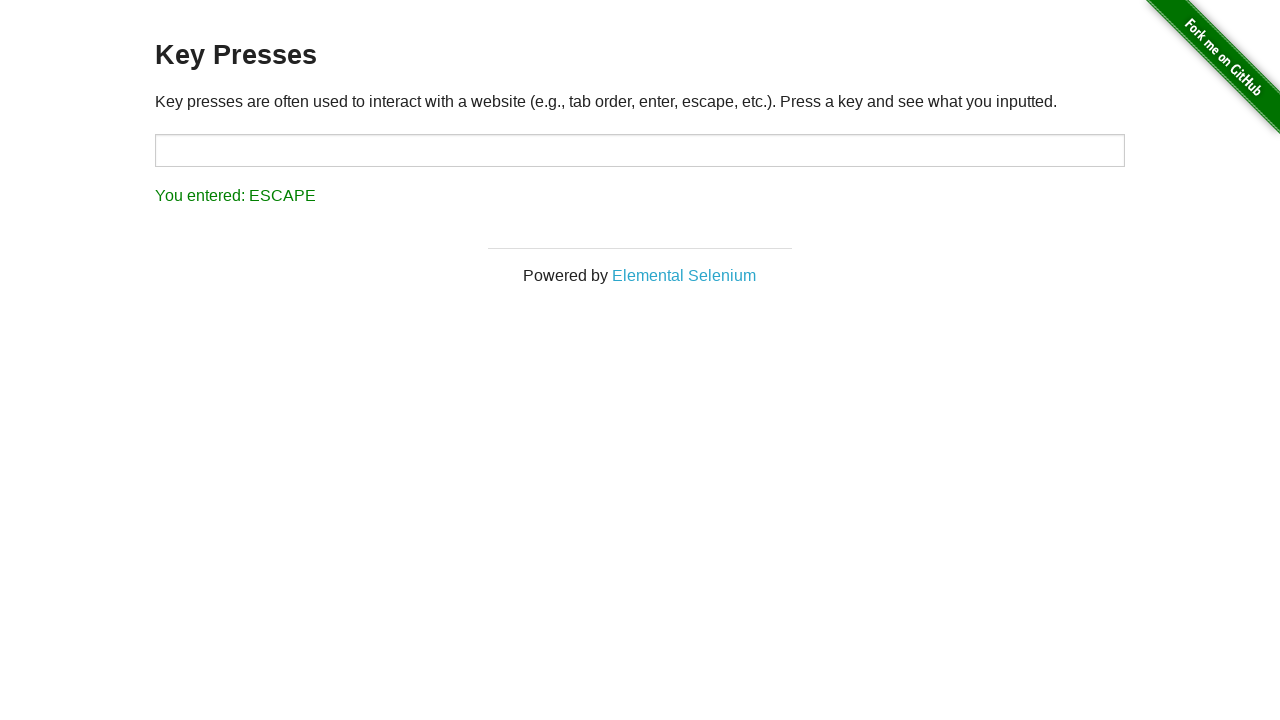

Verified Escape key result is displayed
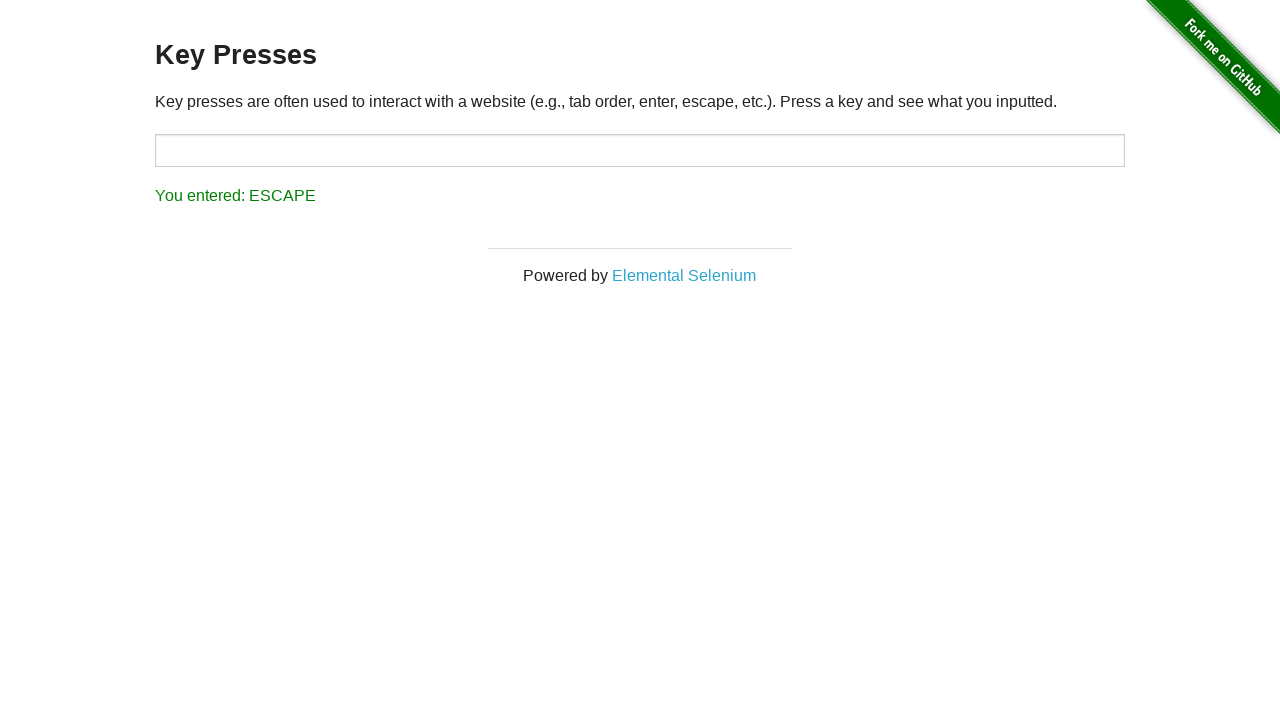

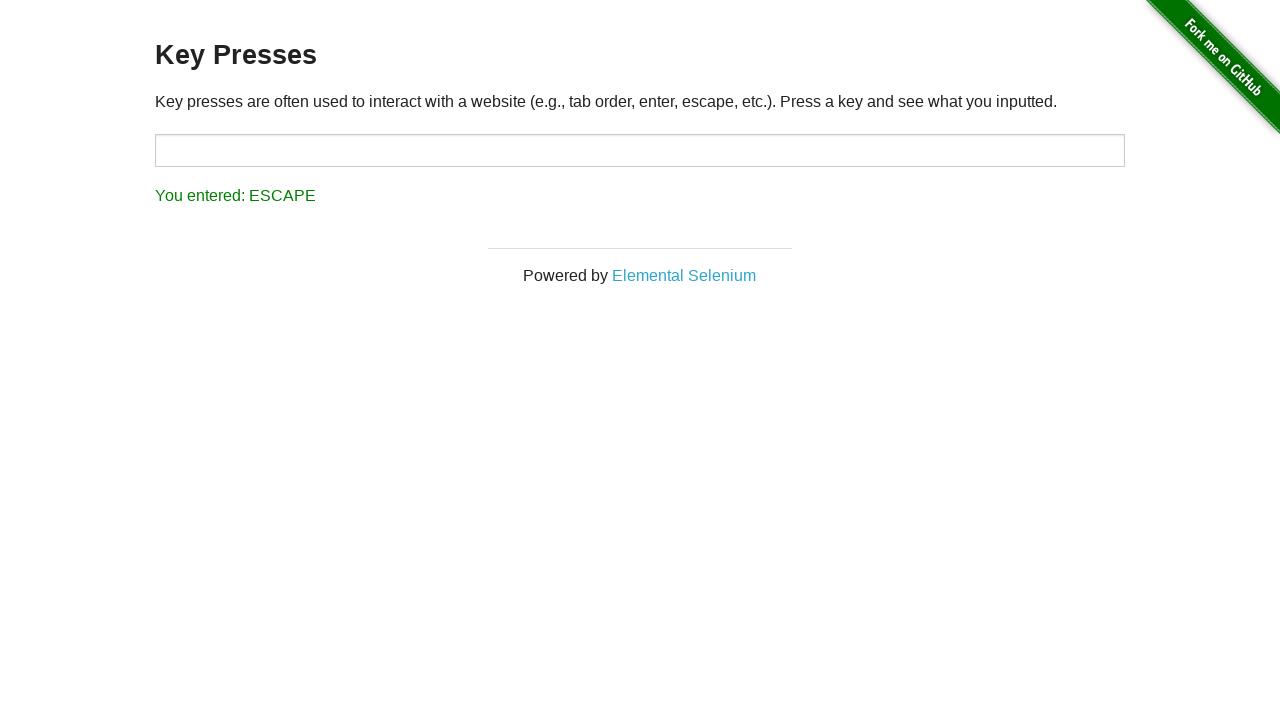